Tests various checkbox interactions including basic checkboxes, Ajax checkboxes, toggle switches, and multi-select checkboxes on a demo page

Starting URL: https://www.leafground.com/checkbox.xhtml

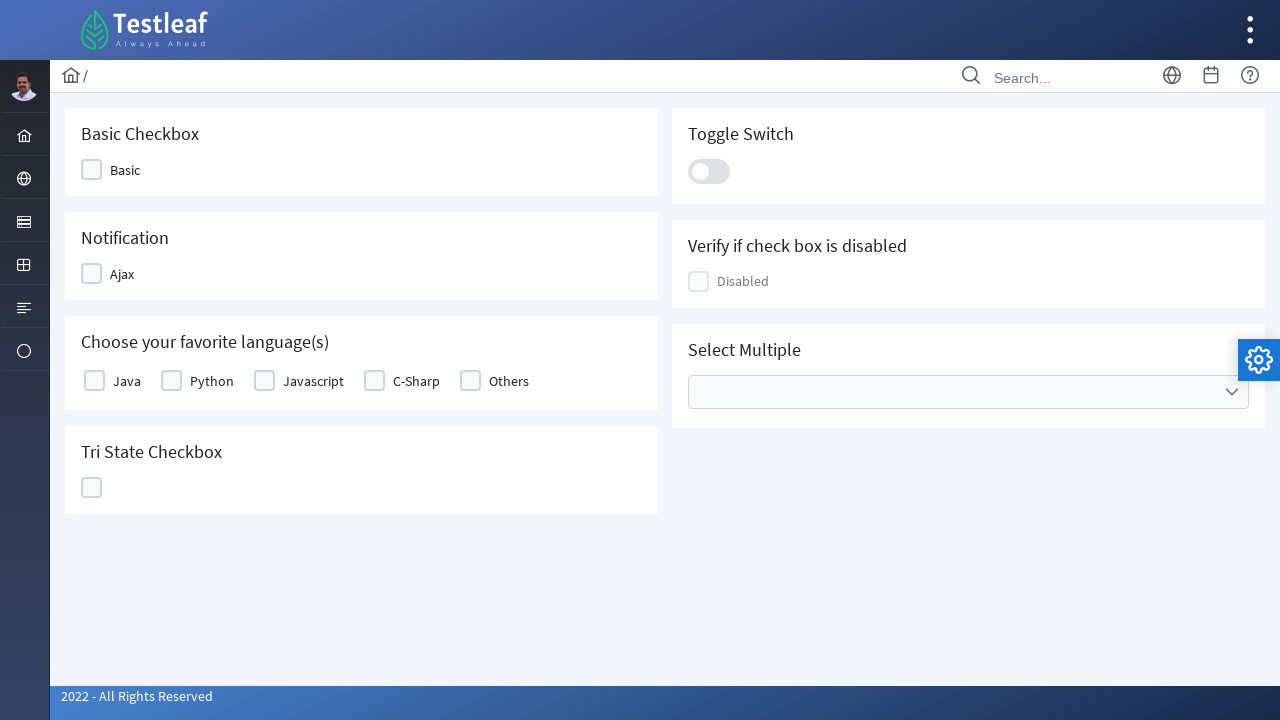

Clicked Basic checkbox at (125, 170) on xpath=//span[text()='Basic']
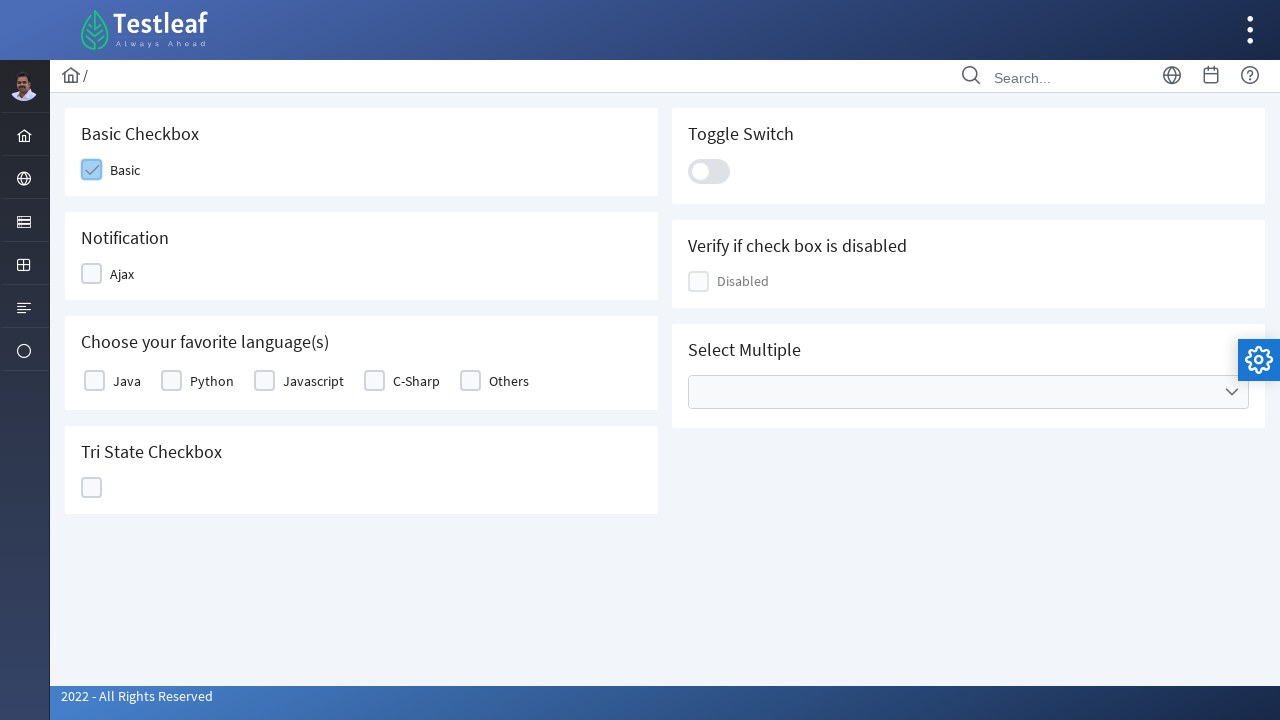

Clicked Ajax checkbox at (122, 274) on xpath=//span[text()='Ajax']
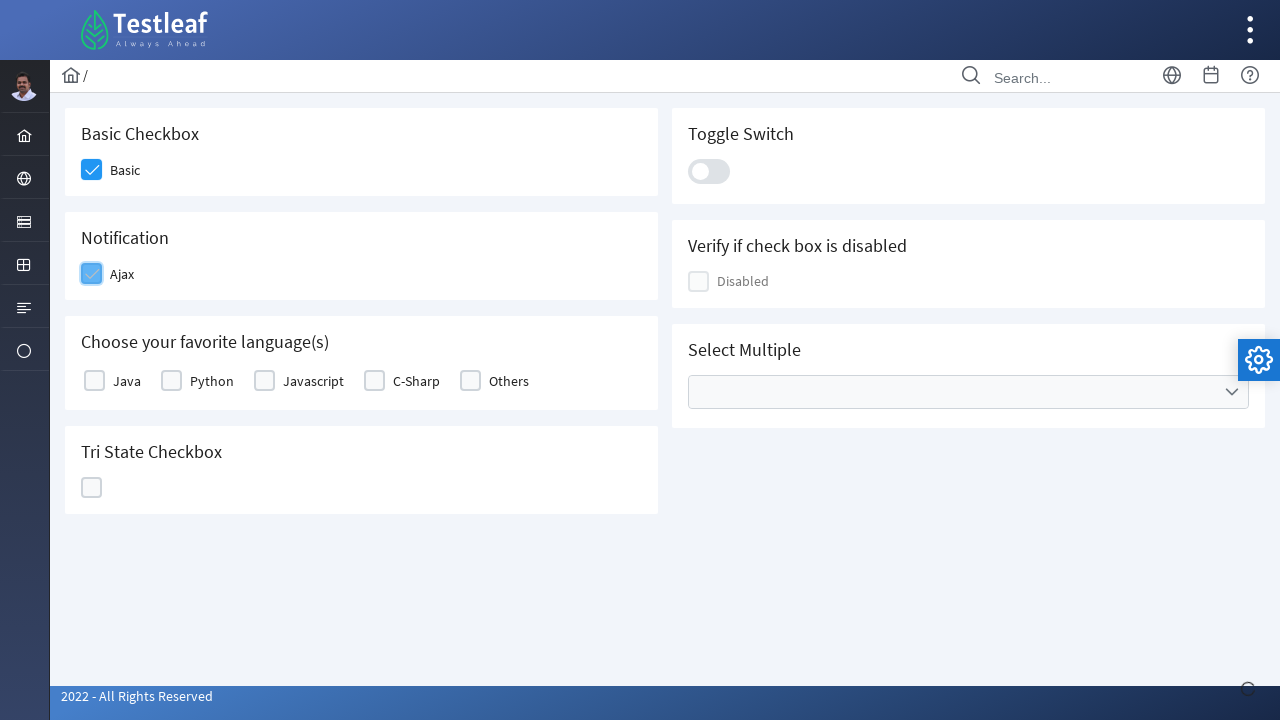

Clicked Java checkbox at (127, 381) on xpath=//label[text()='Java']
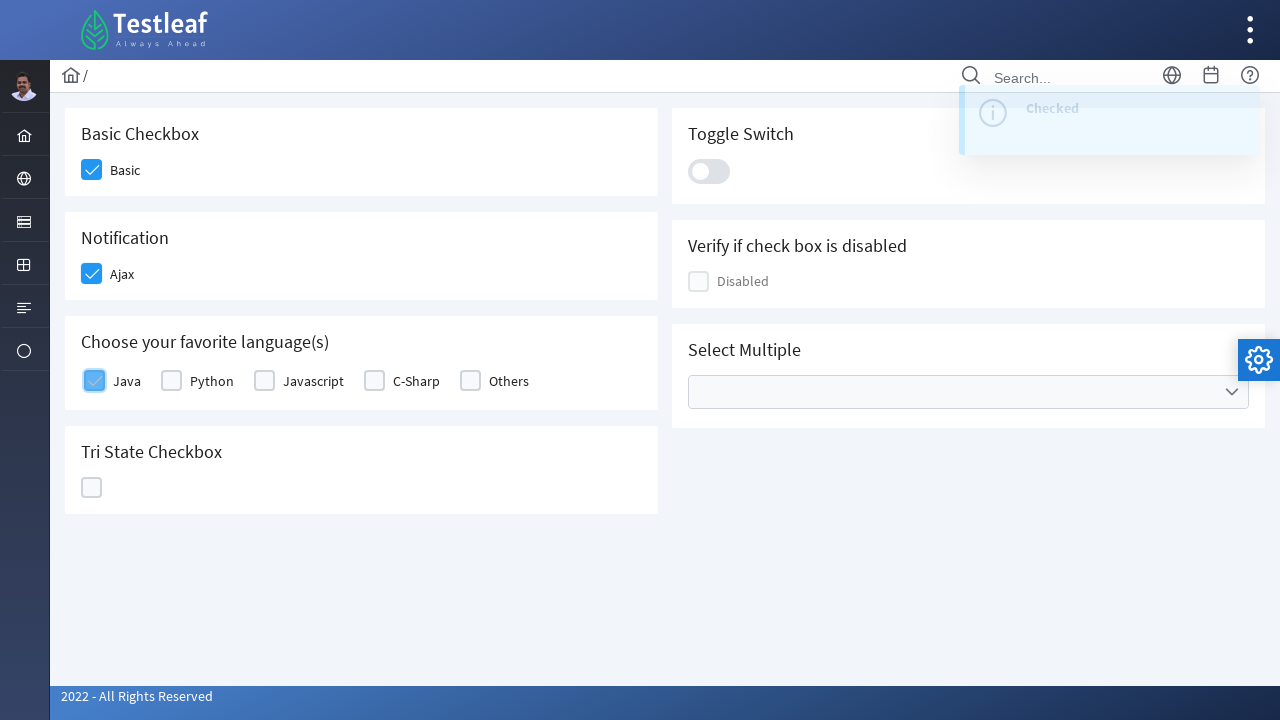

Clicked tri-state checkbox at (92, 488) on xpath=(//div[@id='j_idt87:ajaxTriState']//div)[2]
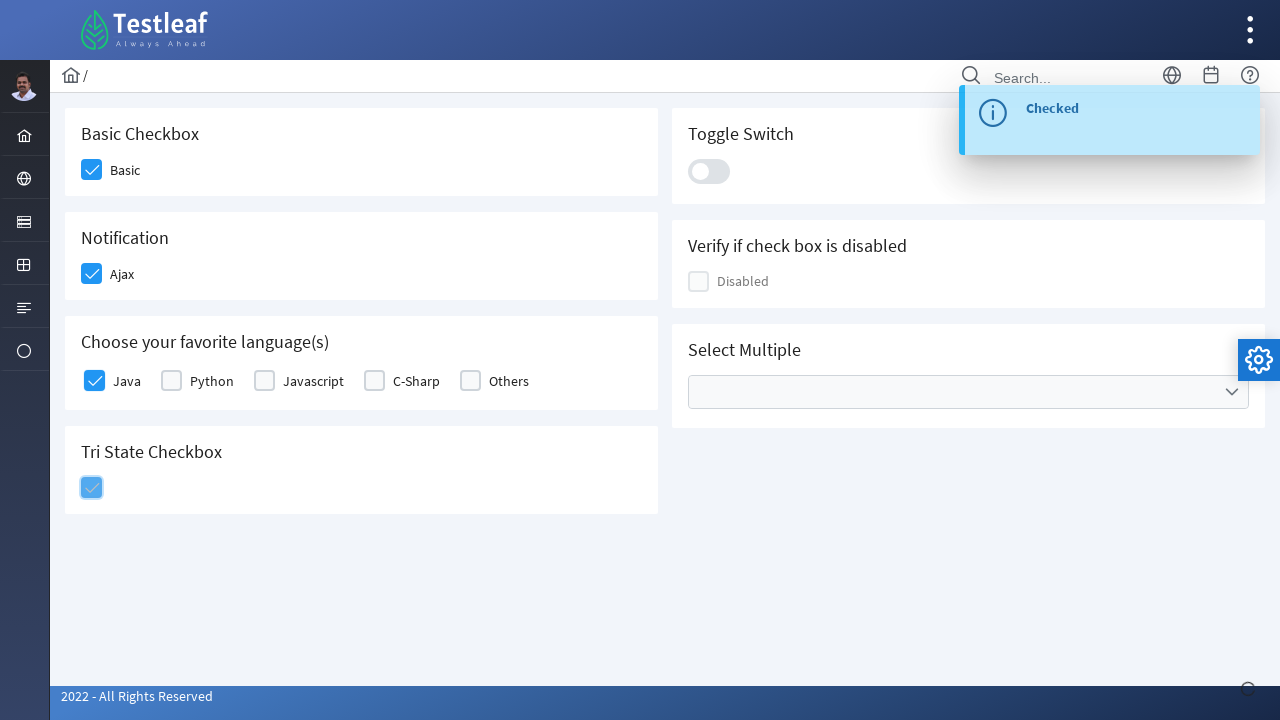

Clicked toggle switch at (709, 171) on xpath=//div[@class='ui-toggleswitch-slider']
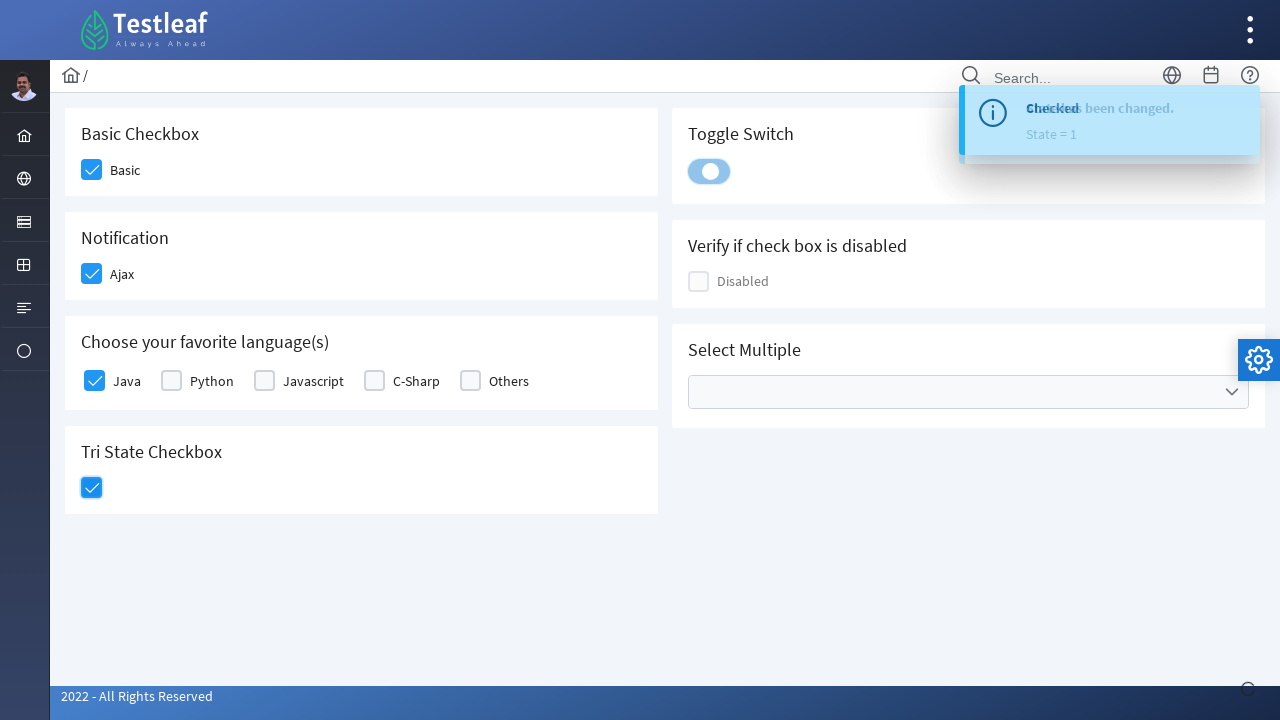

Clicked Cities multi-select dropdown at (968, 392) on xpath=//ul[@data-label='Cities']
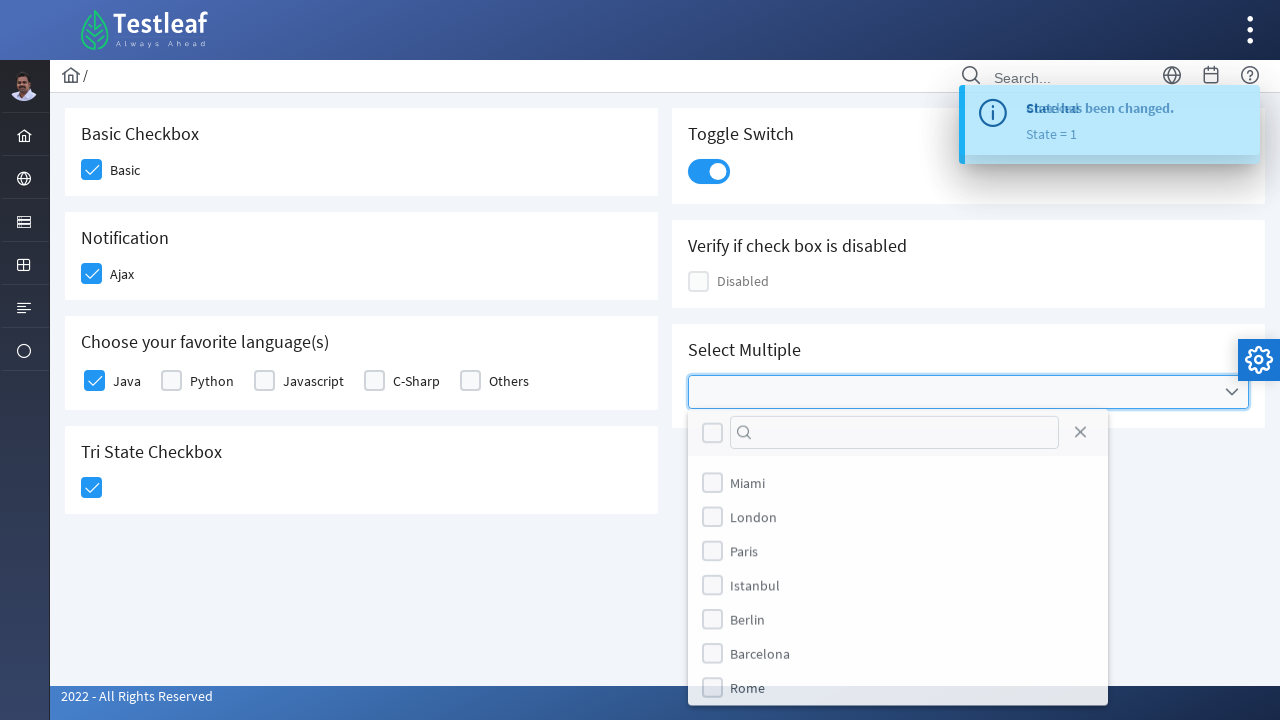

Selected first city option from dropdown at (712, 433) on xpath=//div[@id='j_idt87:multiple_panel']/div[1]/div[1]/div[2]
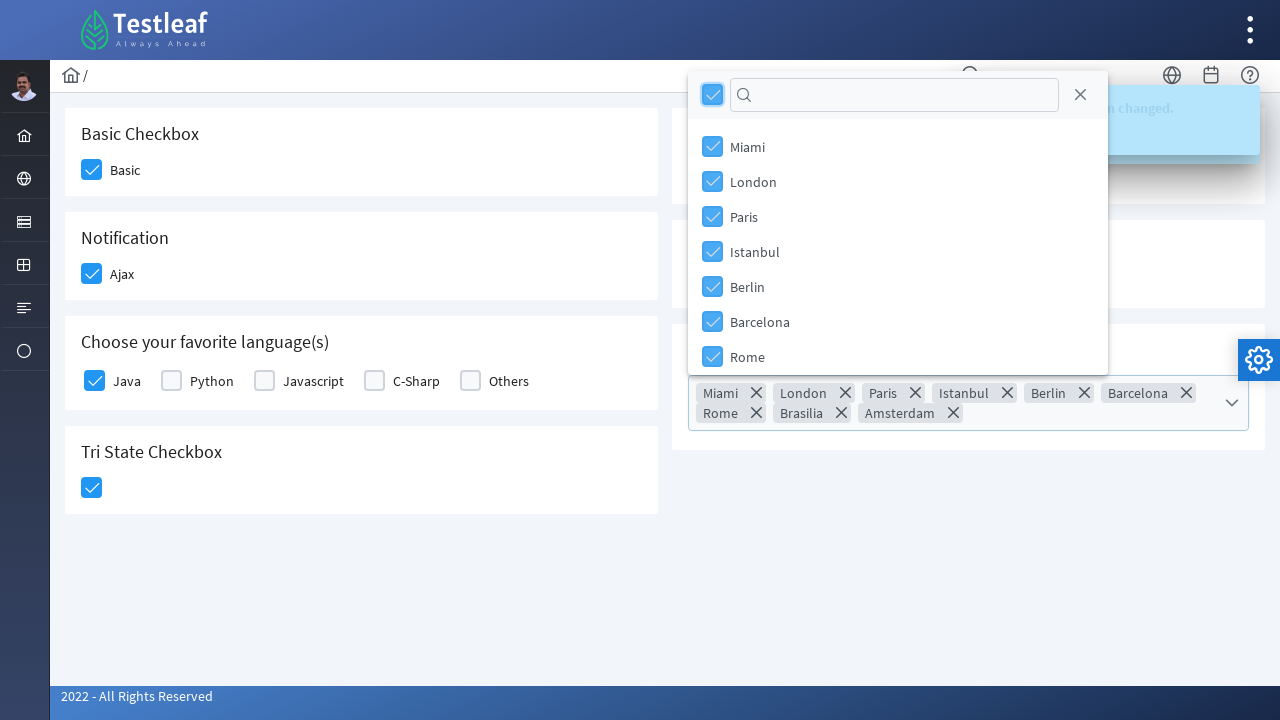

Closed the multi-select dropdown at (1080, 95) on xpath=//a[@class='ui-selectcheckboxmenu-close ui-corner-all']
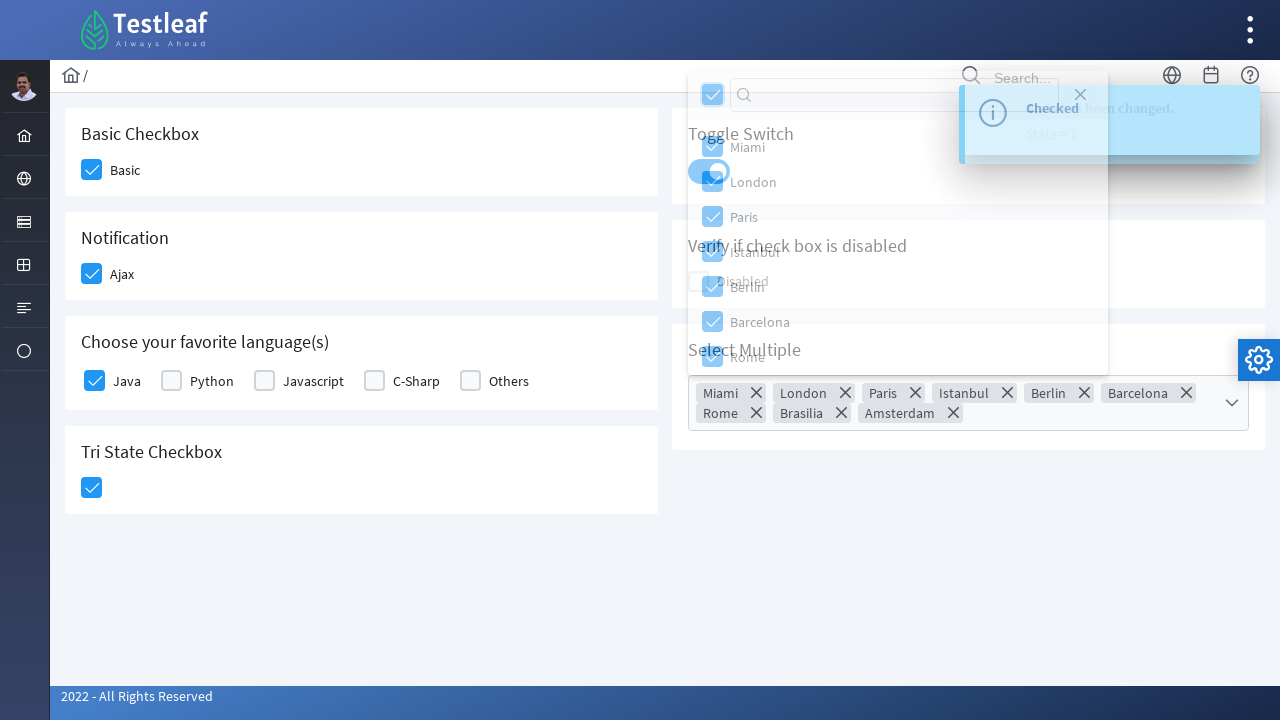

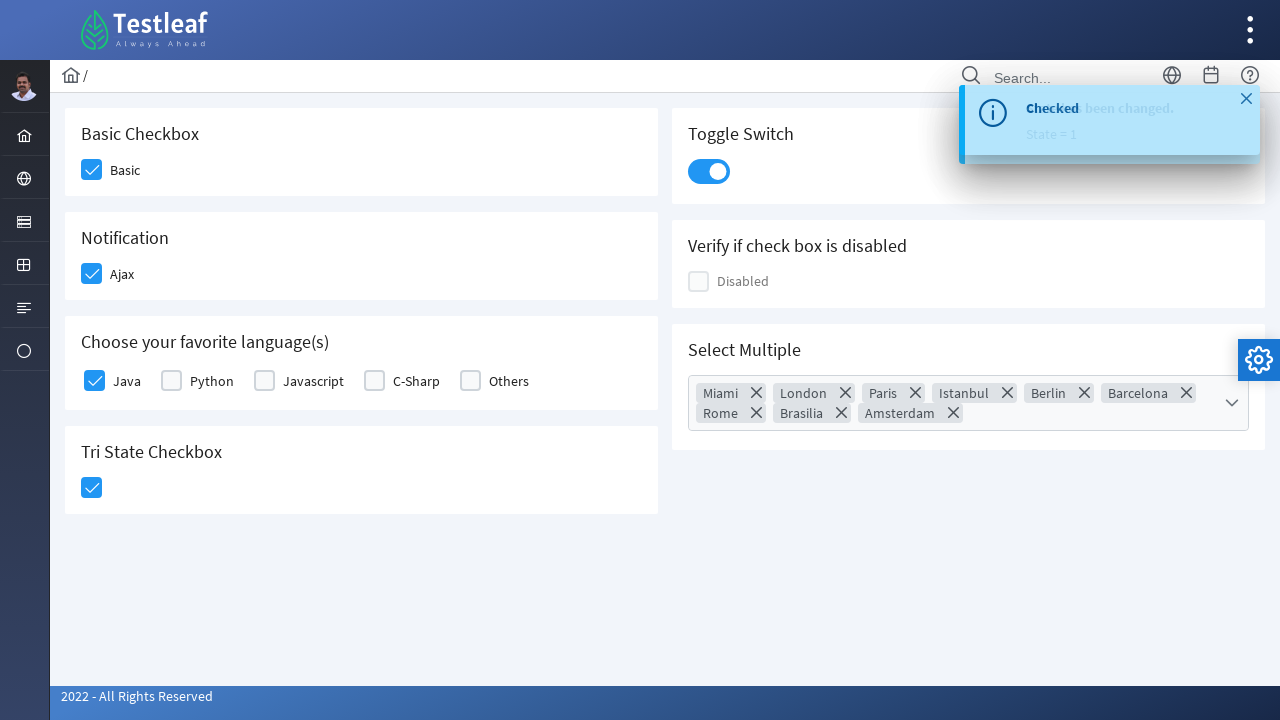